Tests that todos are stored in localStorage with the correct keys (title and completed) by adding a todo and inspecting the storage state

Starting URL: https://todomvc.com/examples/typescript-angular/#/

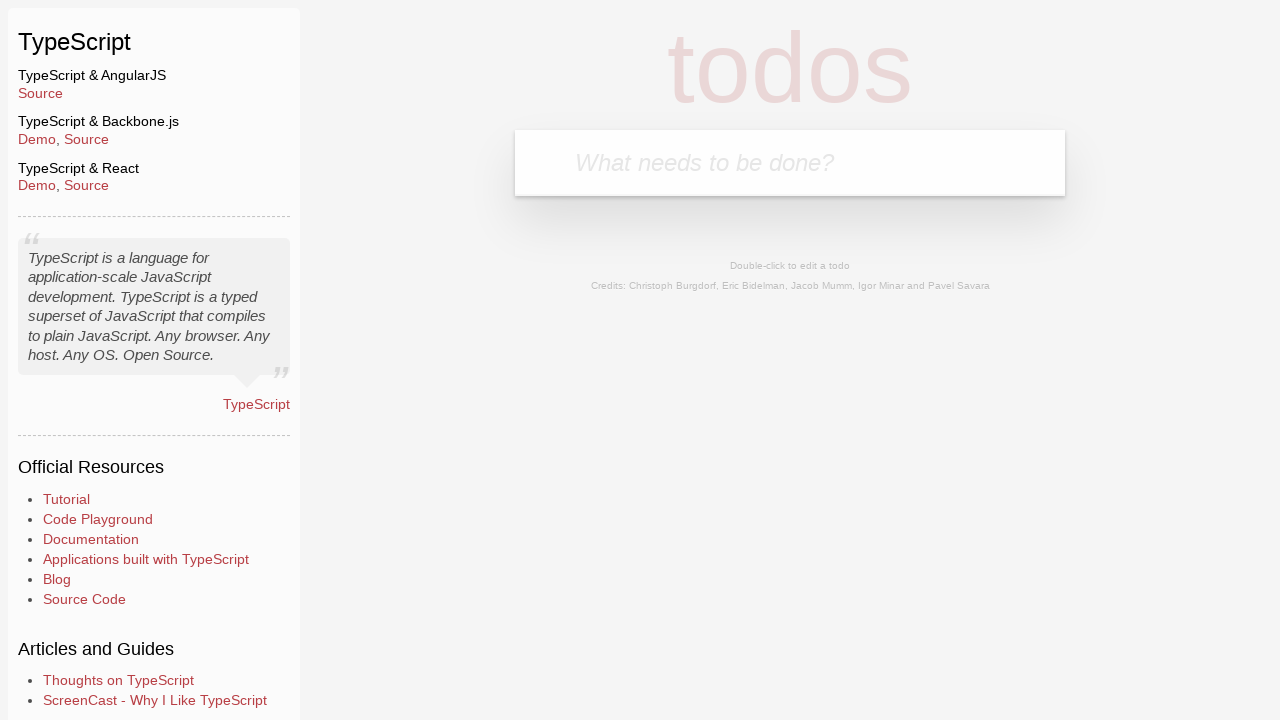

Filled new todo input field with 'Lorem' on .new-todo
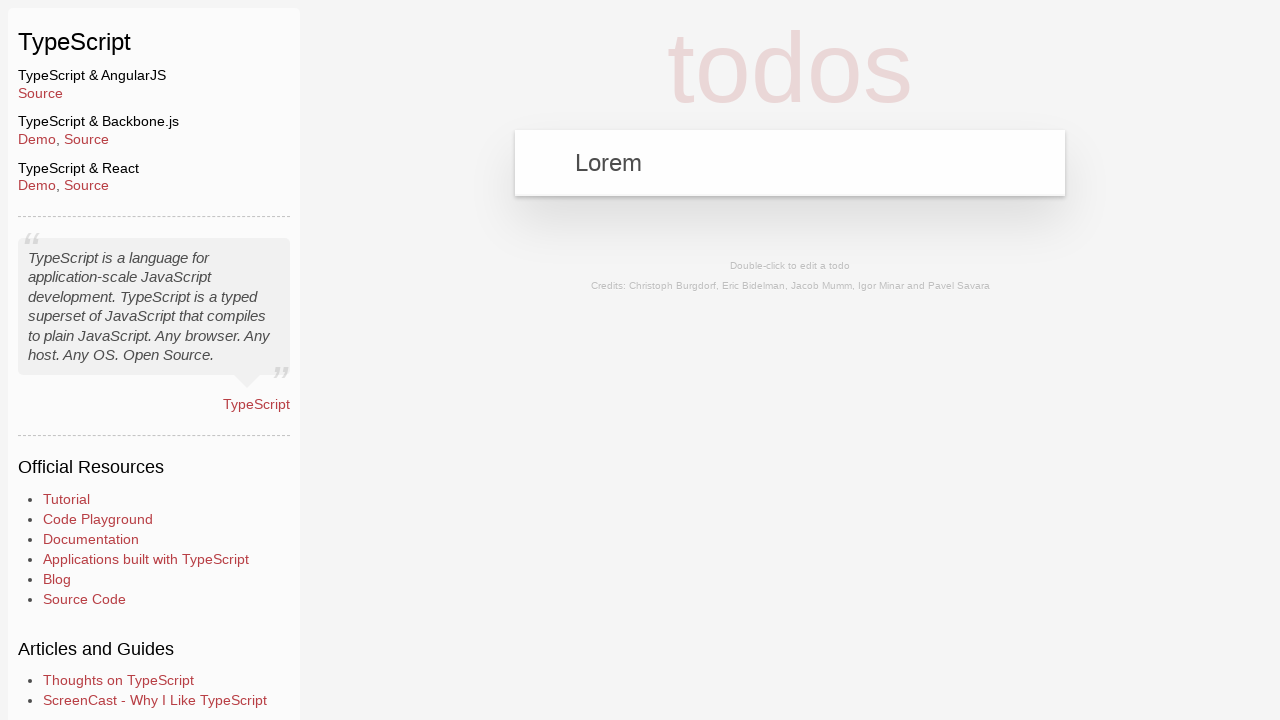

Pressed Enter to add the todo item on .new-todo
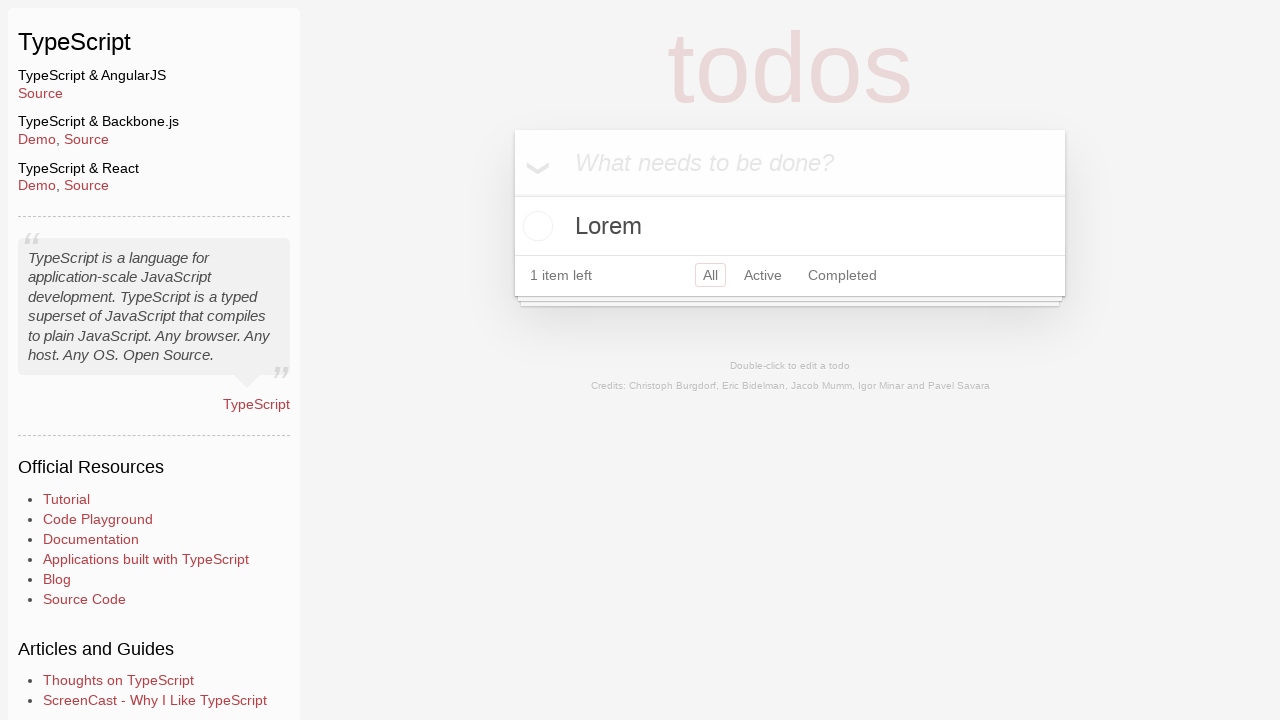

Todo item appeared in the list
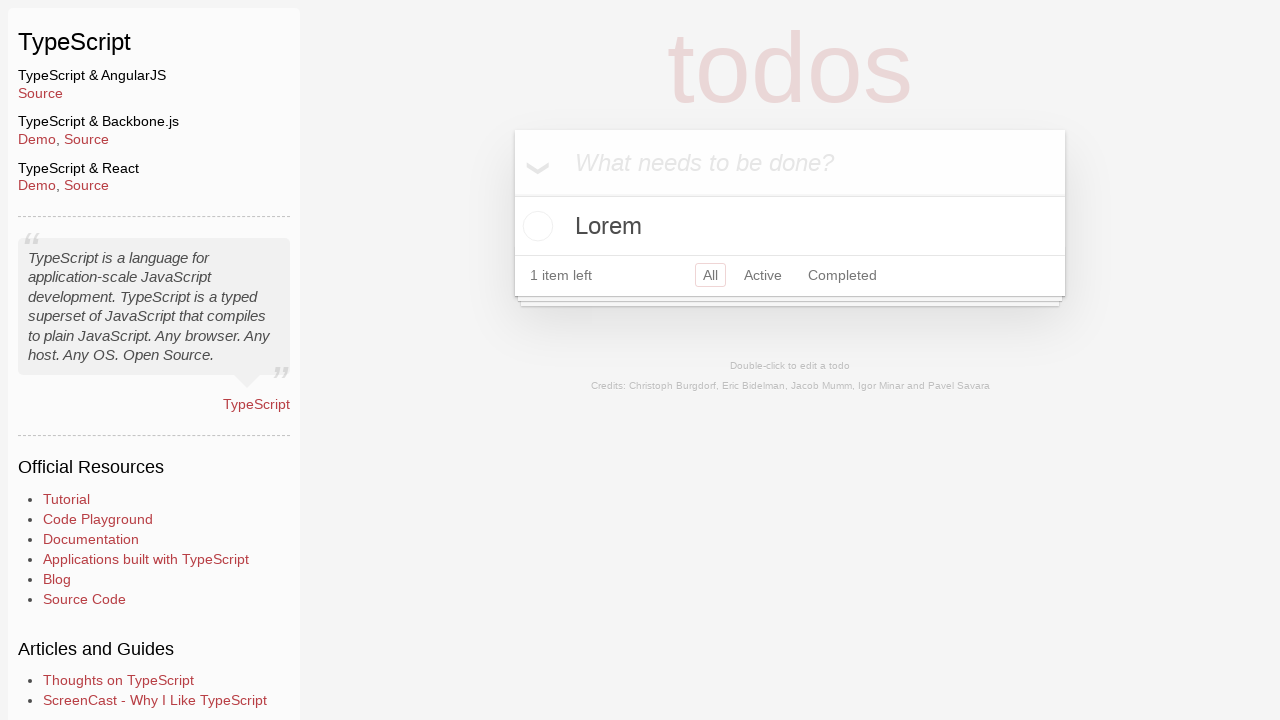

Retrieved storage state from browser context
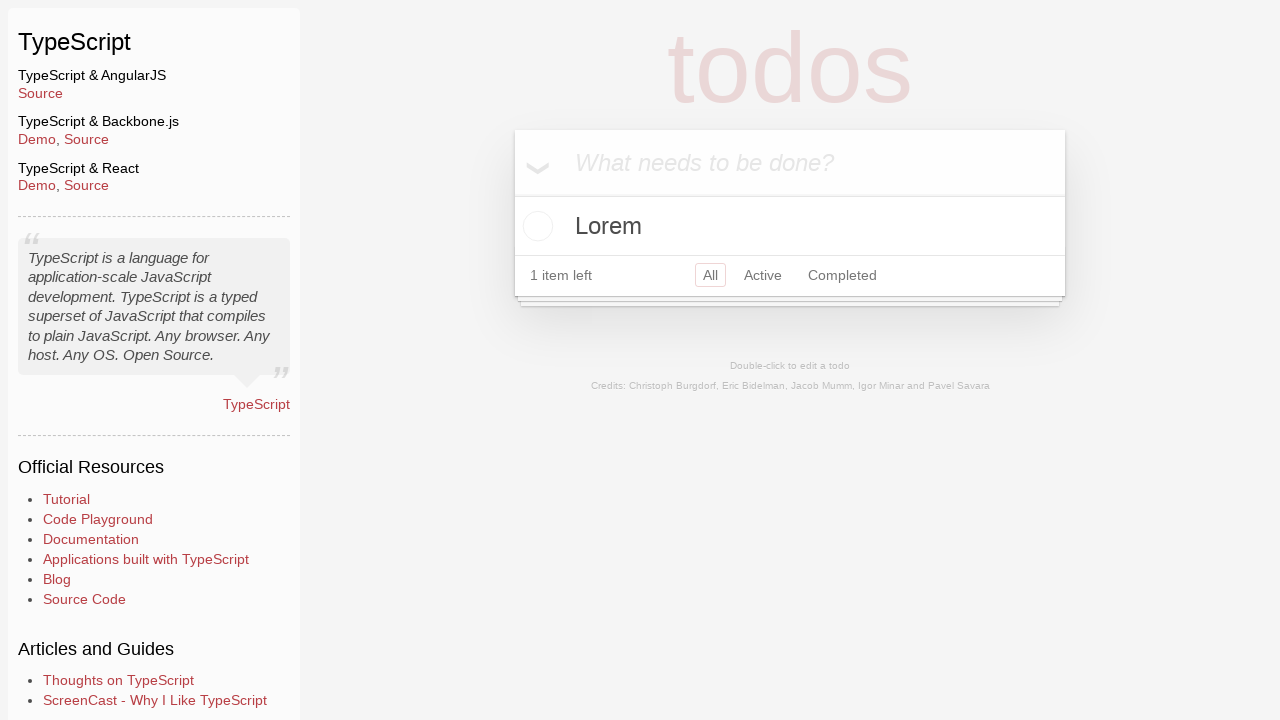

Accessed localStorage data from first origin
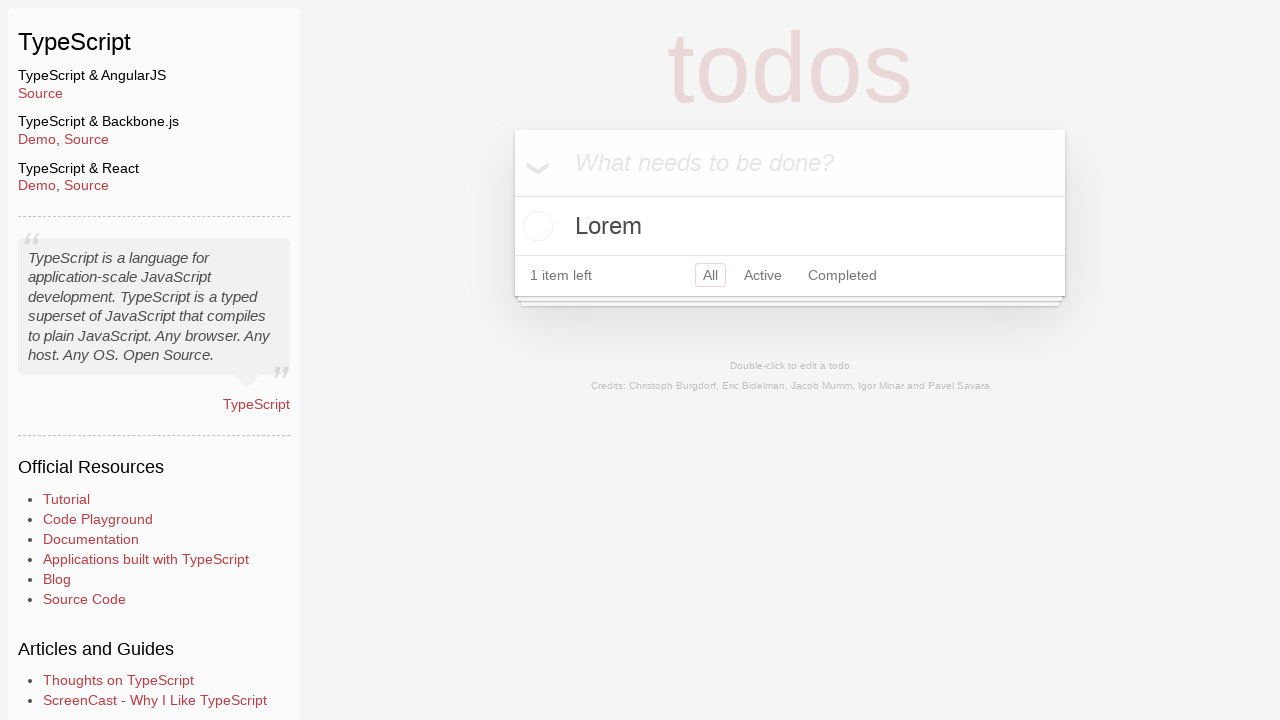

Retrieved stored todo value from localStorage
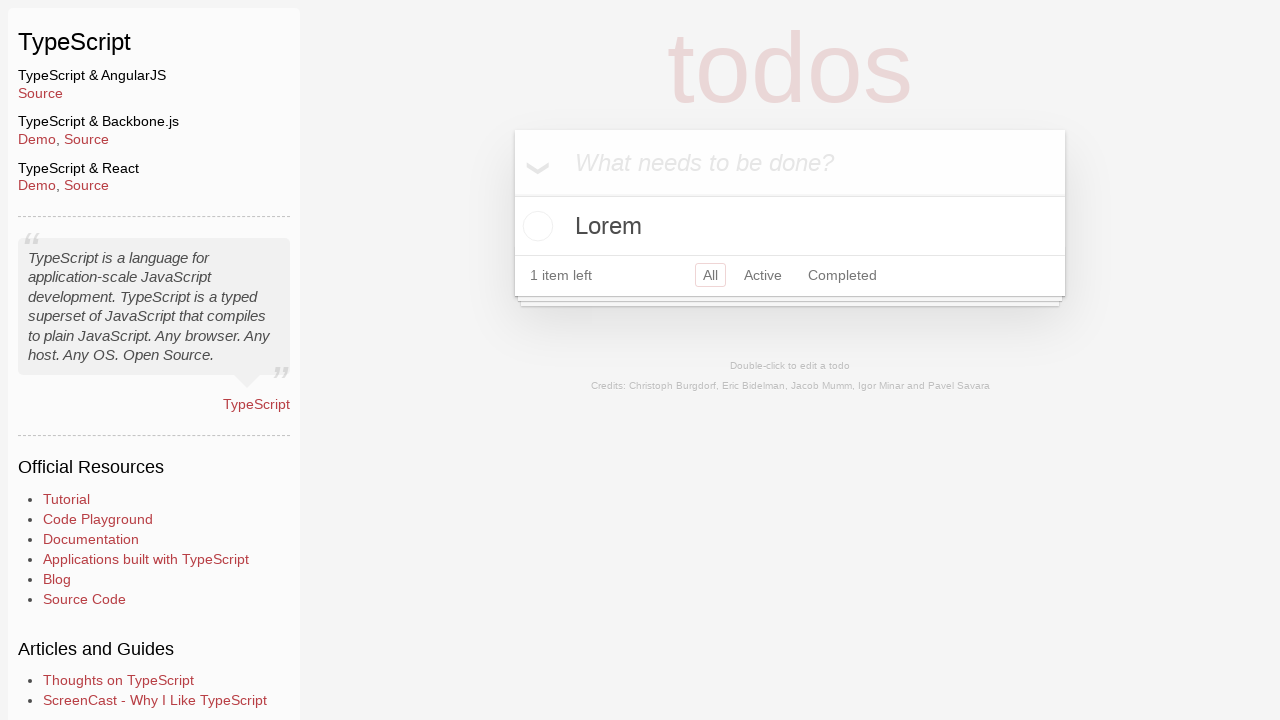

Parsed localStorage JSON data
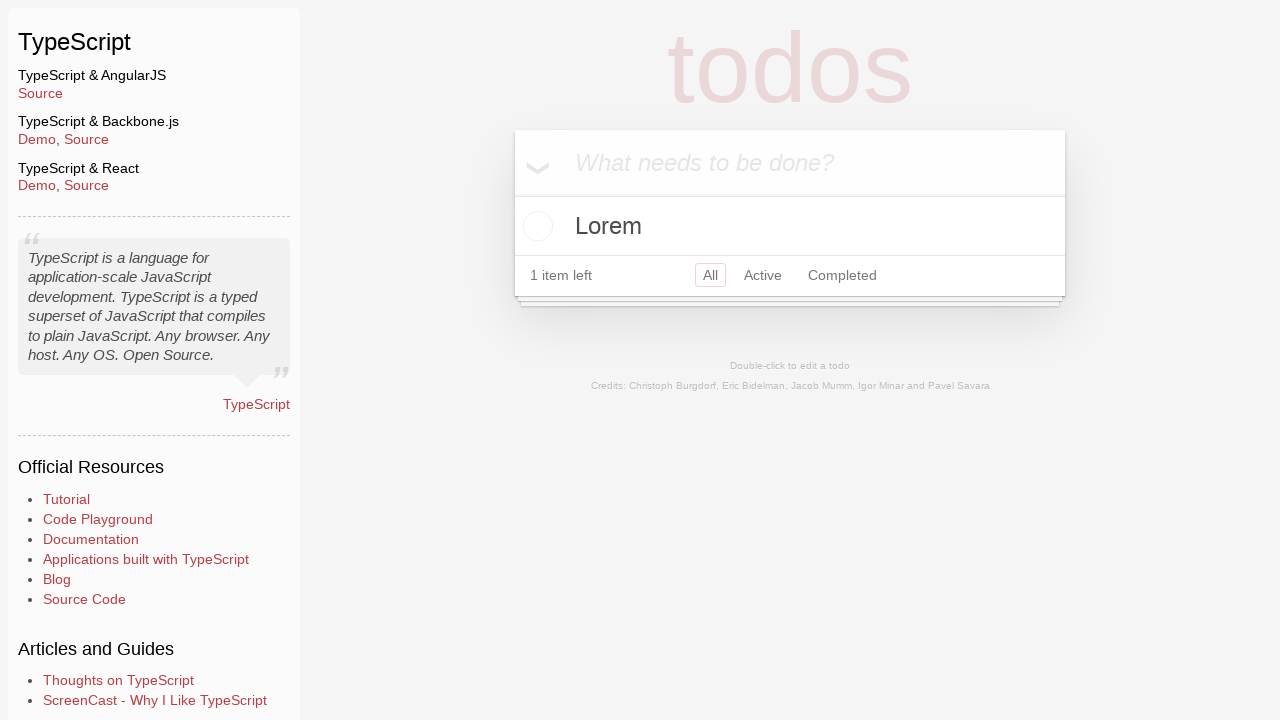

Extracted keys from first todo object
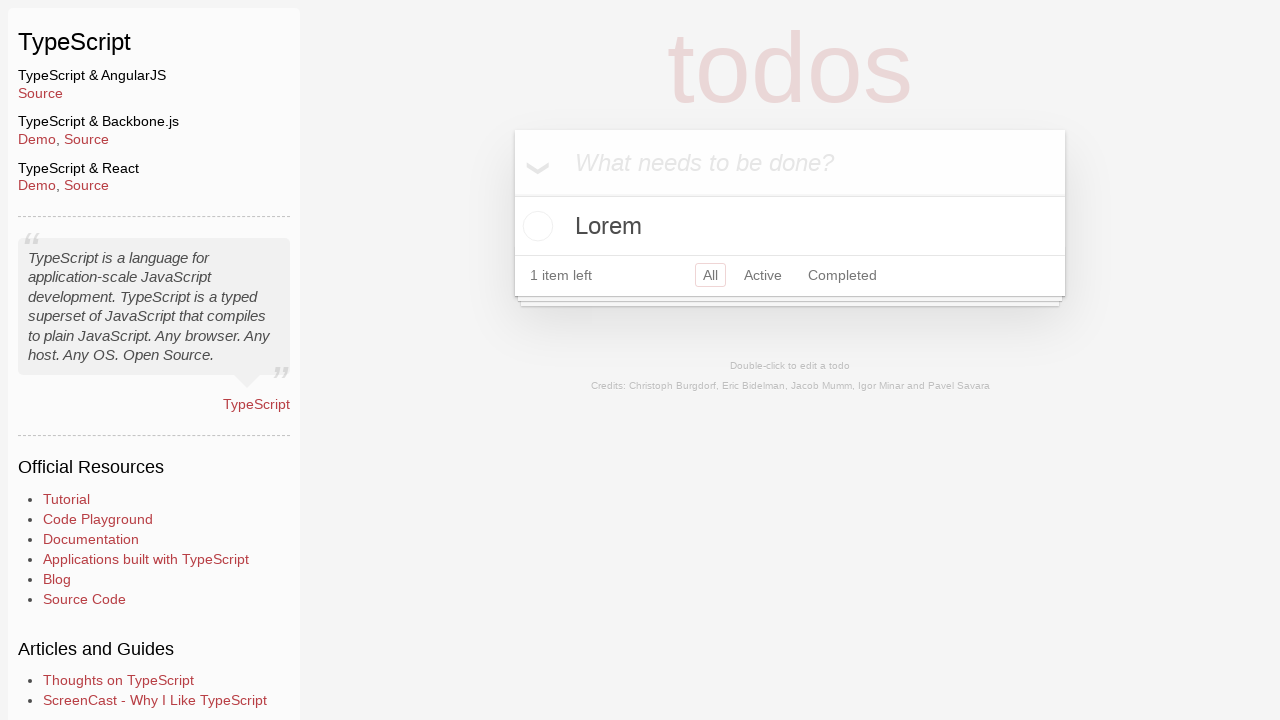

Verified todo object has exactly 2 keys
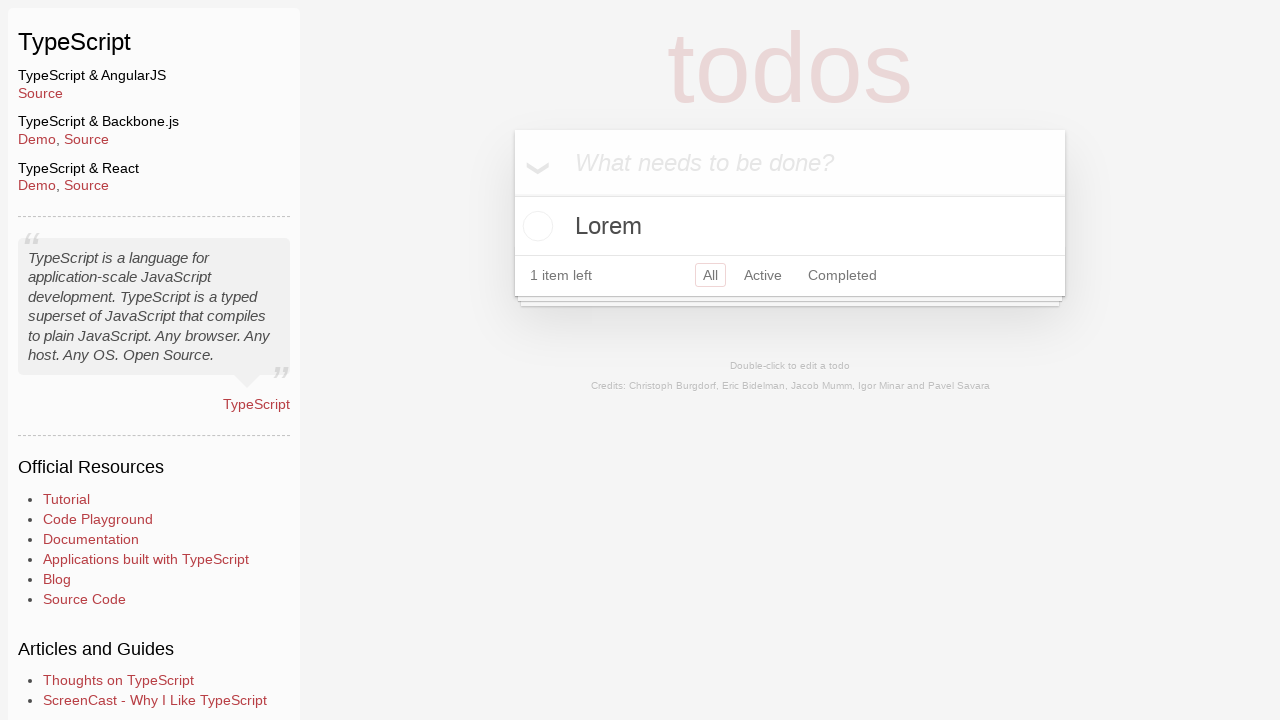

Verified first key is 'title'
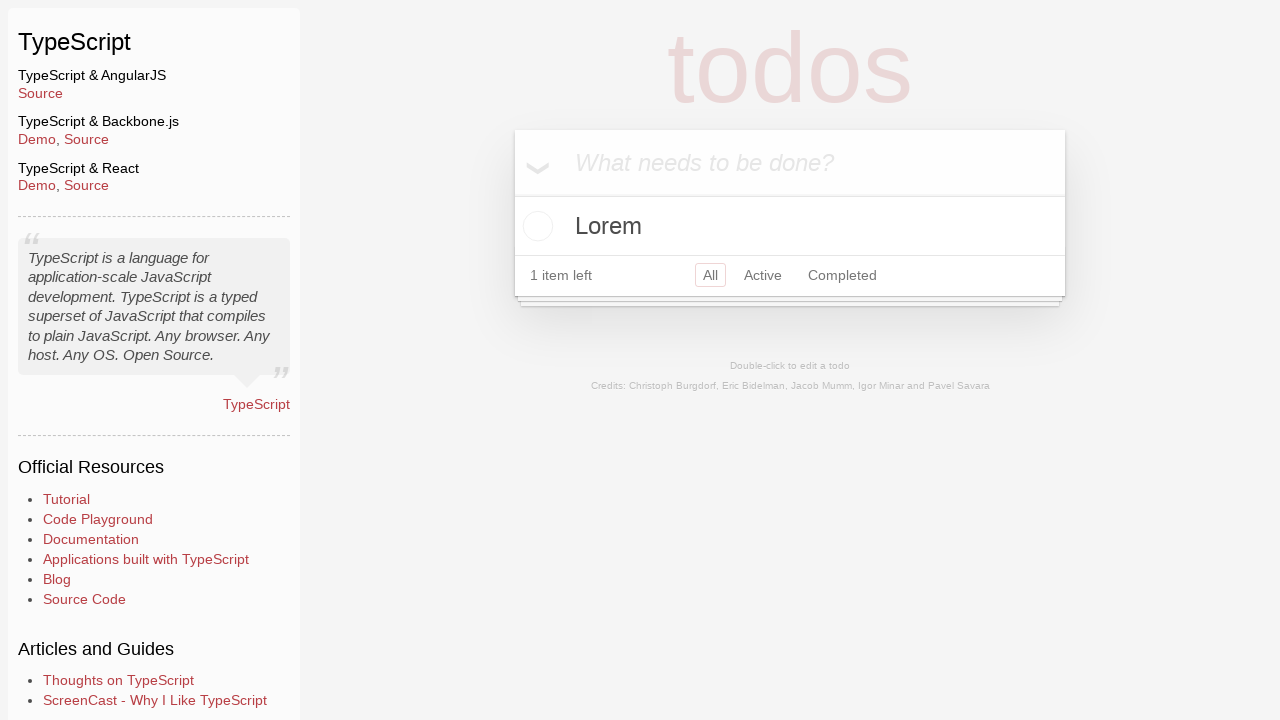

Verified second key is 'completed'
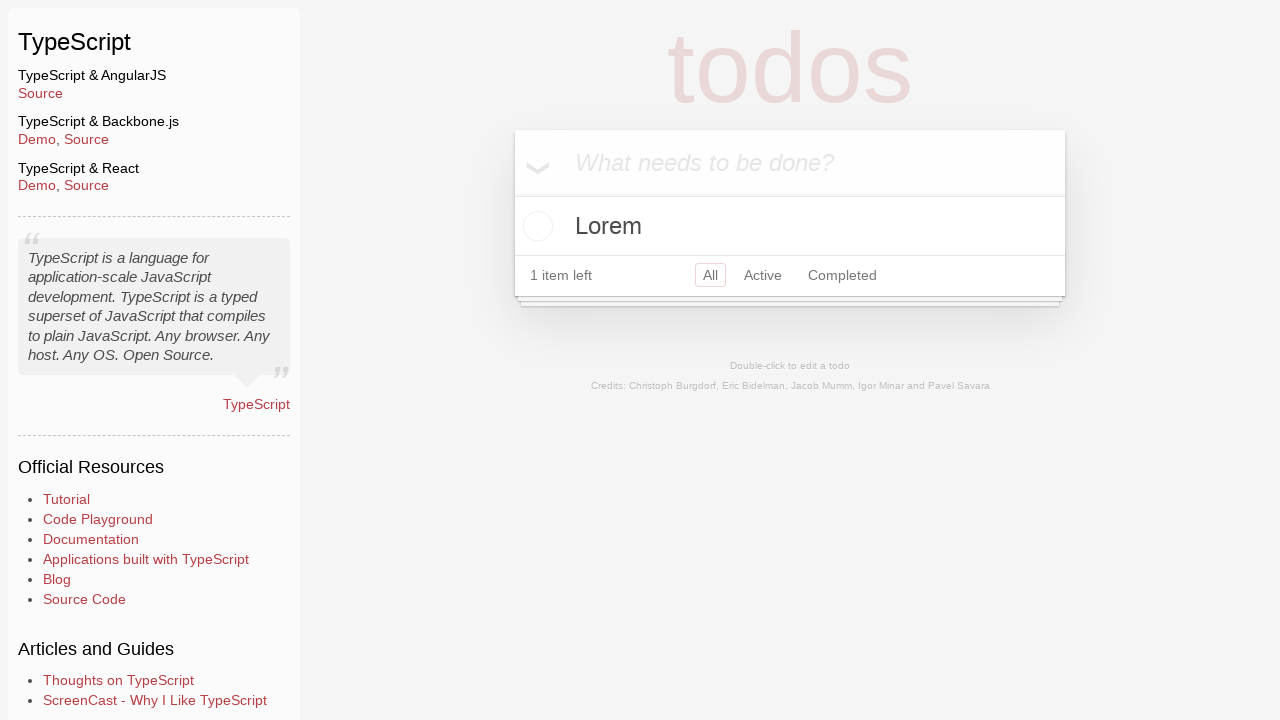

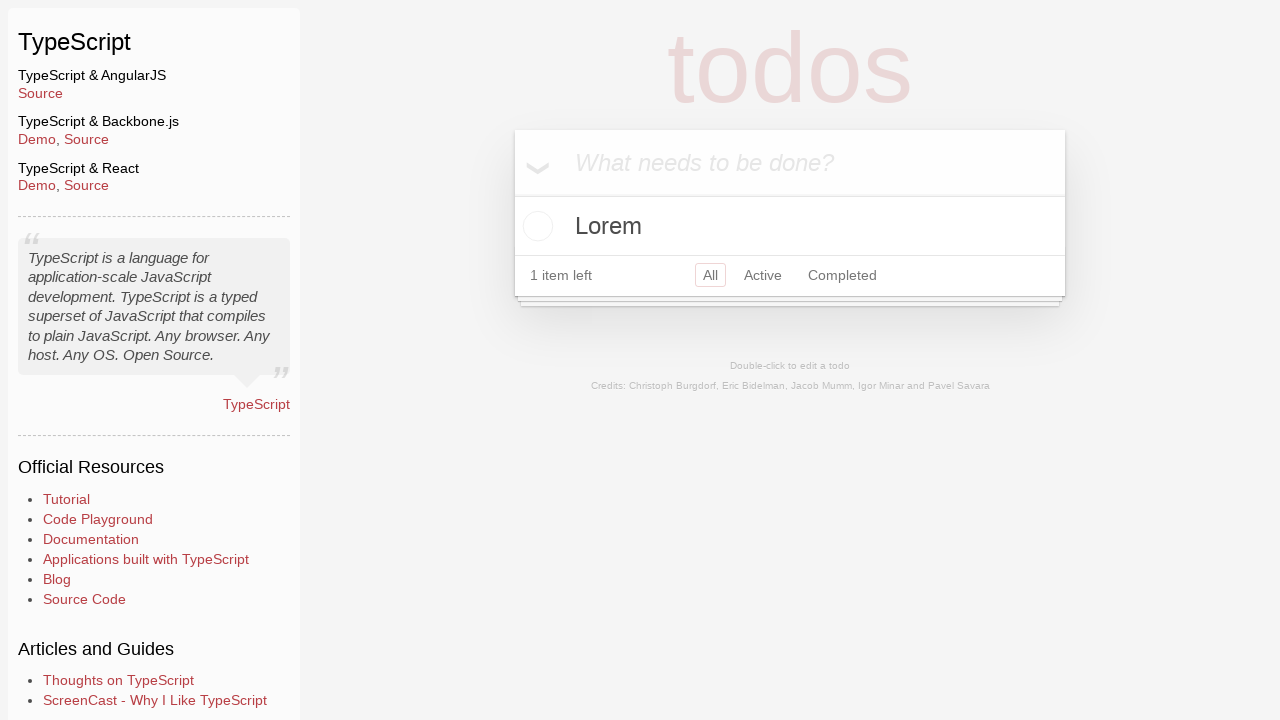